Tests popup handling functionality by hovering over a button to view tooltip, clicking to open a popup form, filling demo credentials, and submitting the form

Starting URL: https://v1.training-support.net/selenium/popups

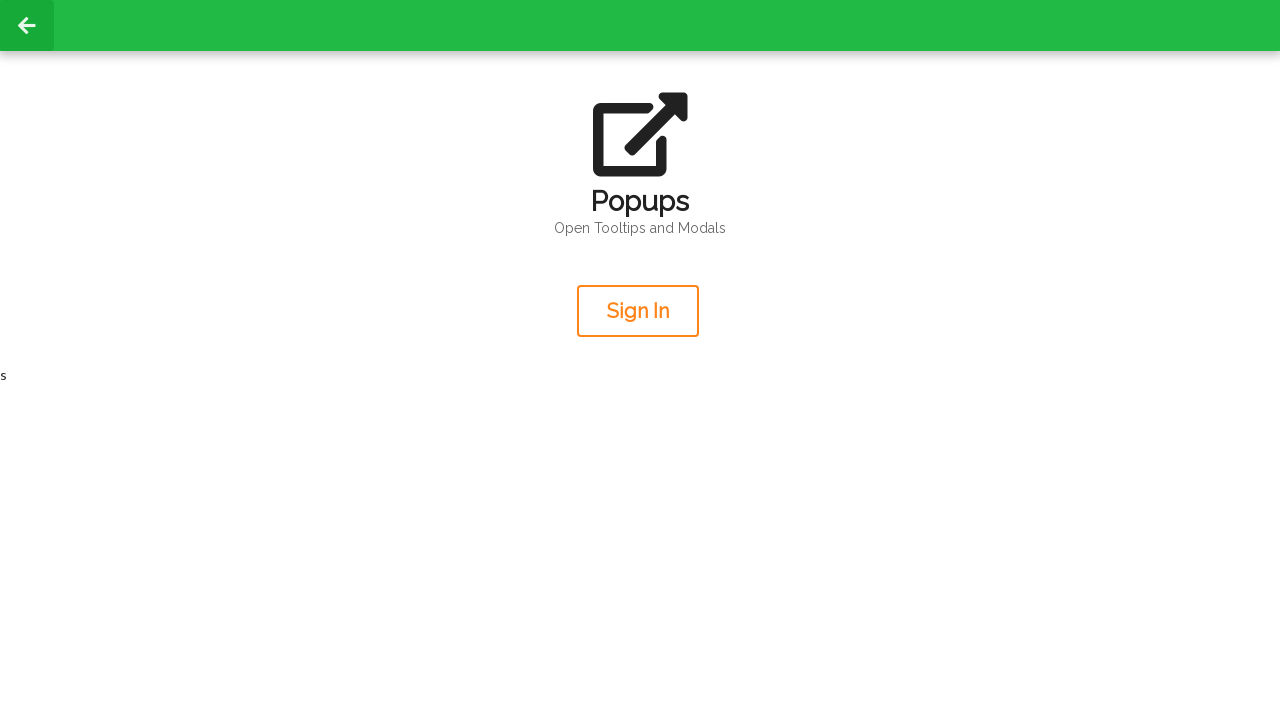

Hovered over orange sign-in button to view tooltip at (638, 311) on .orange
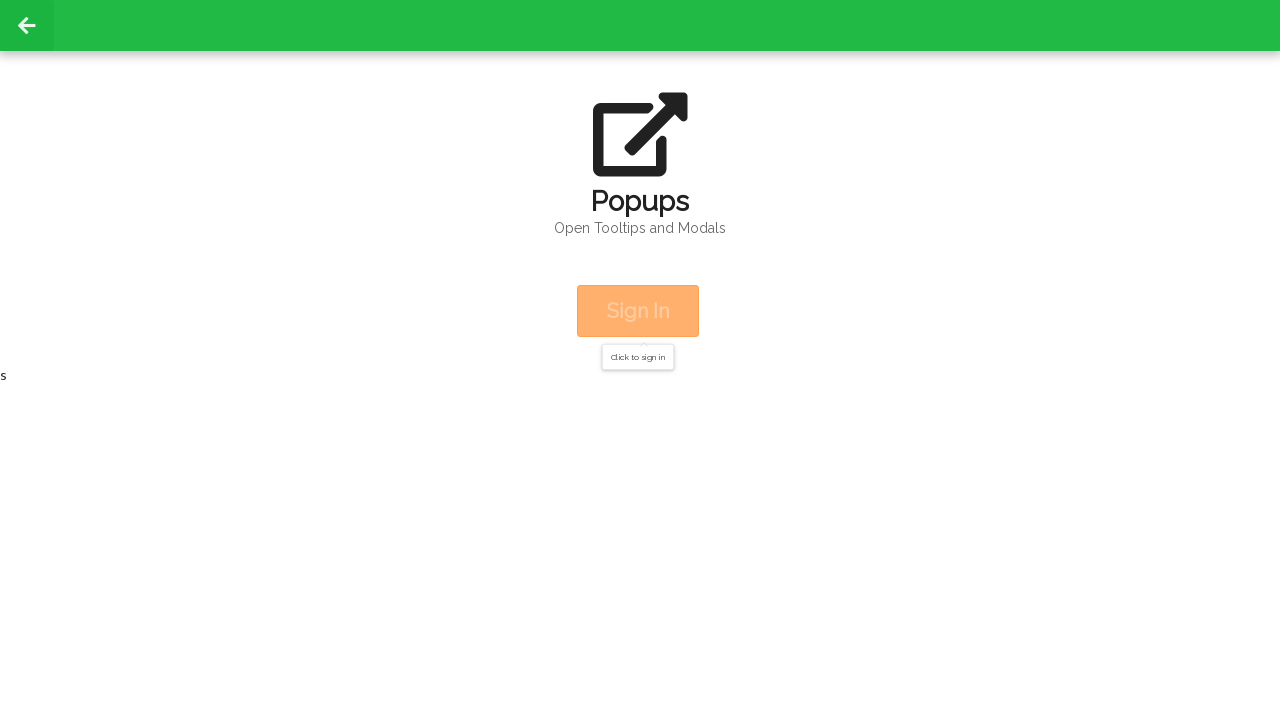

Clicked sign-in button to open popup form at (638, 311) on .orange
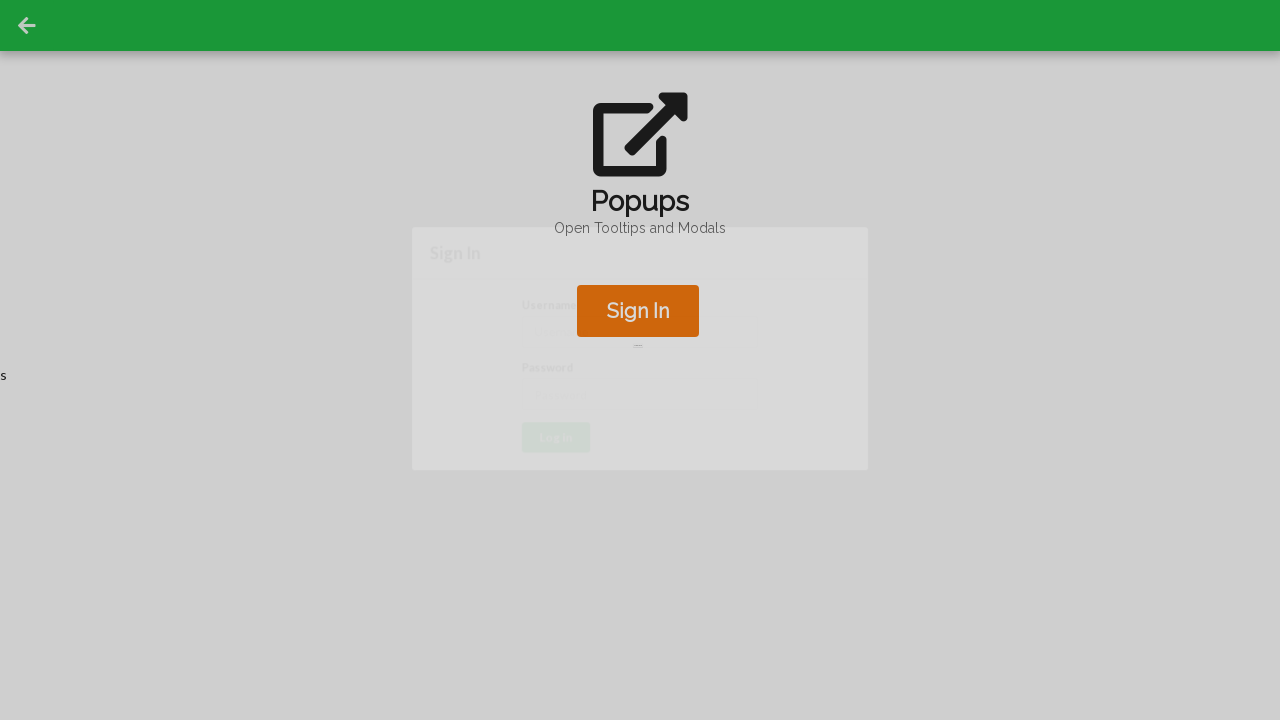

Filled username field with 'admin' on #username
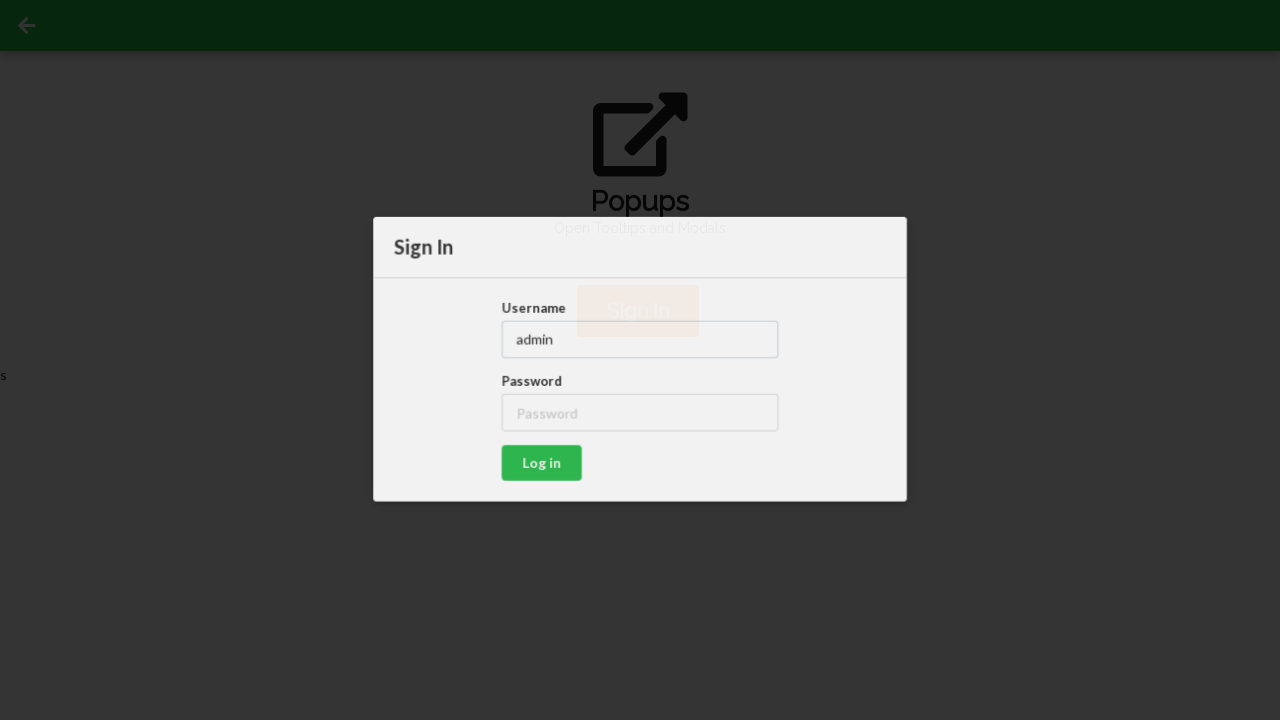

Filled password field with 'password' on #password
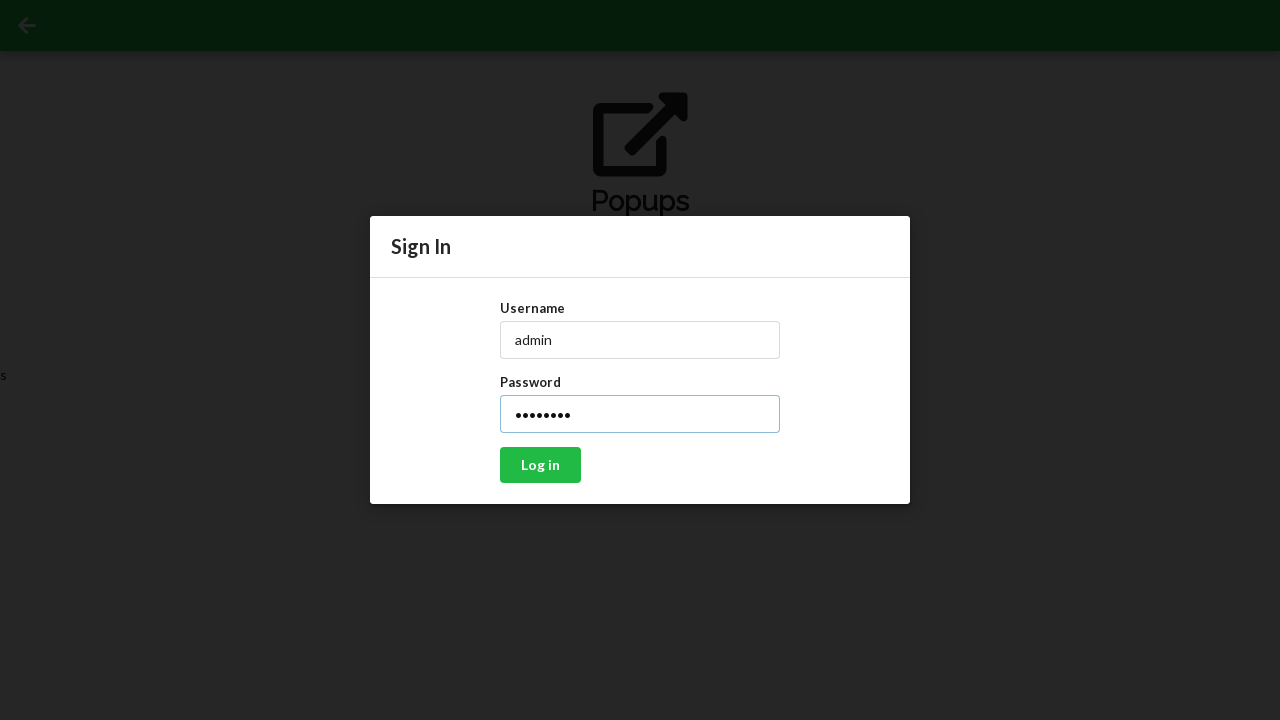

Clicked submit button to submit popup form at (540, 465) on xpath=/html/body/div[4]/div/div[2]/div/div/button
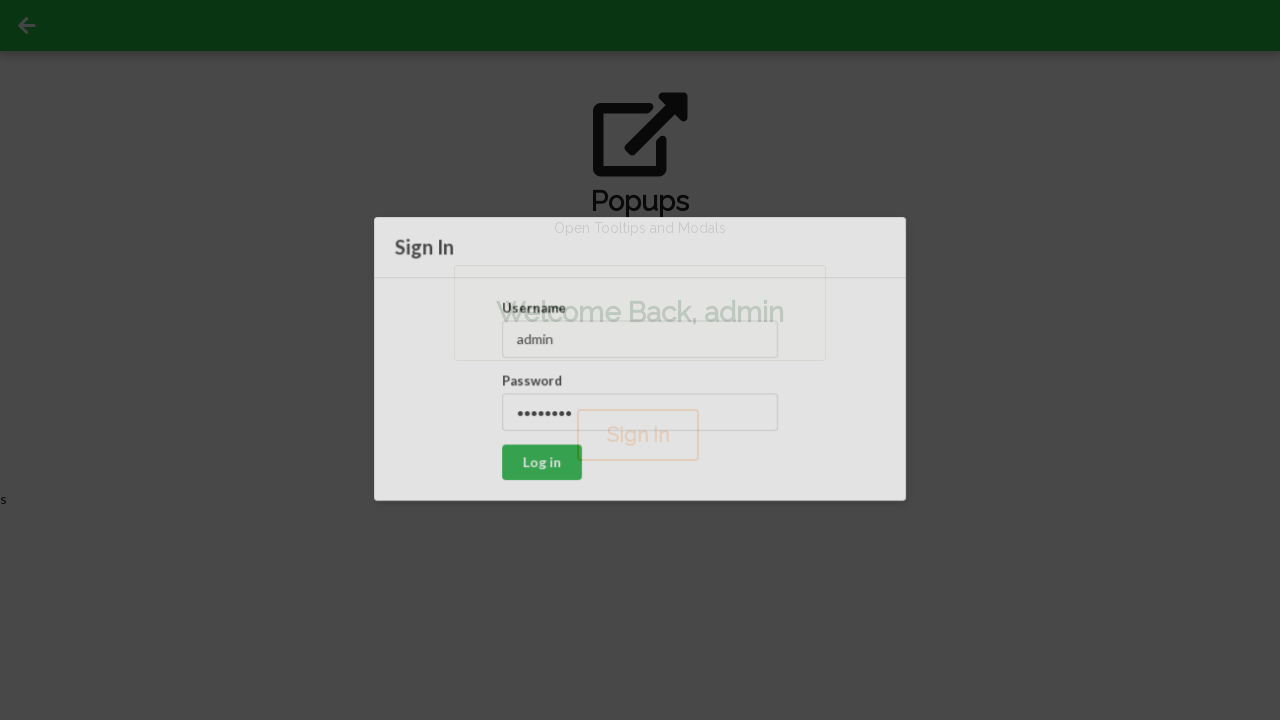

Confirmation message appeared after form submission
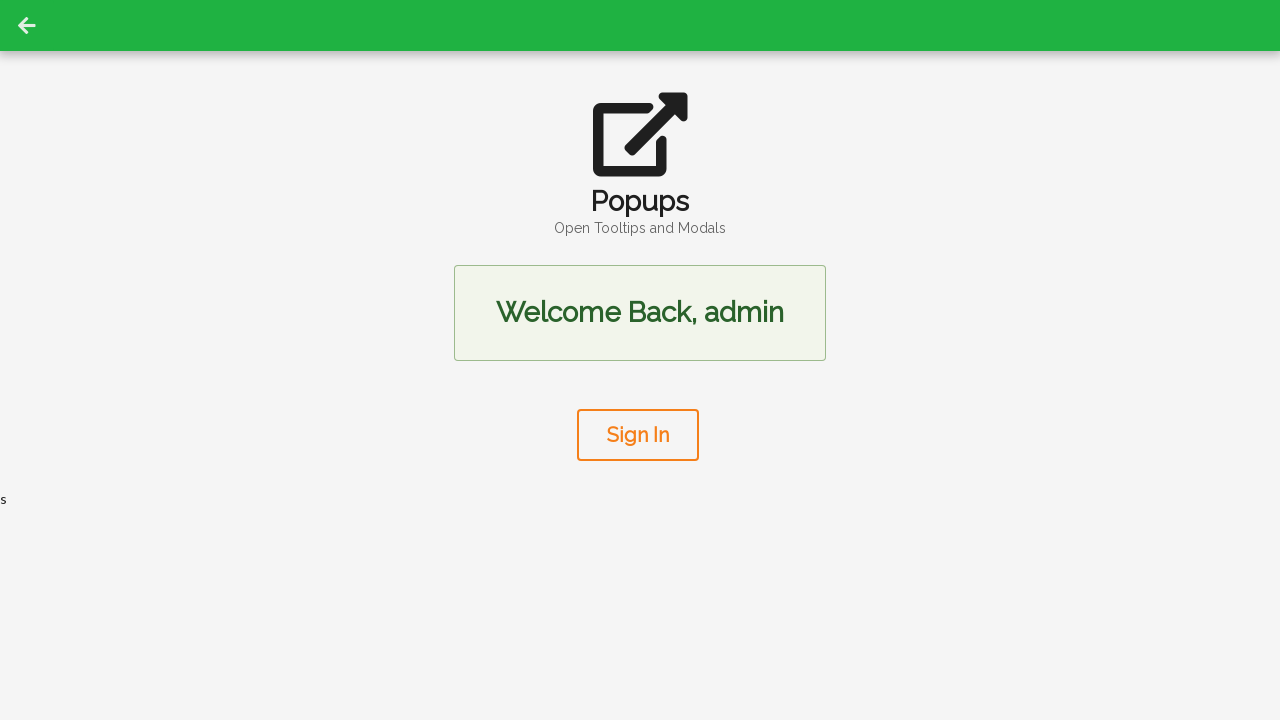

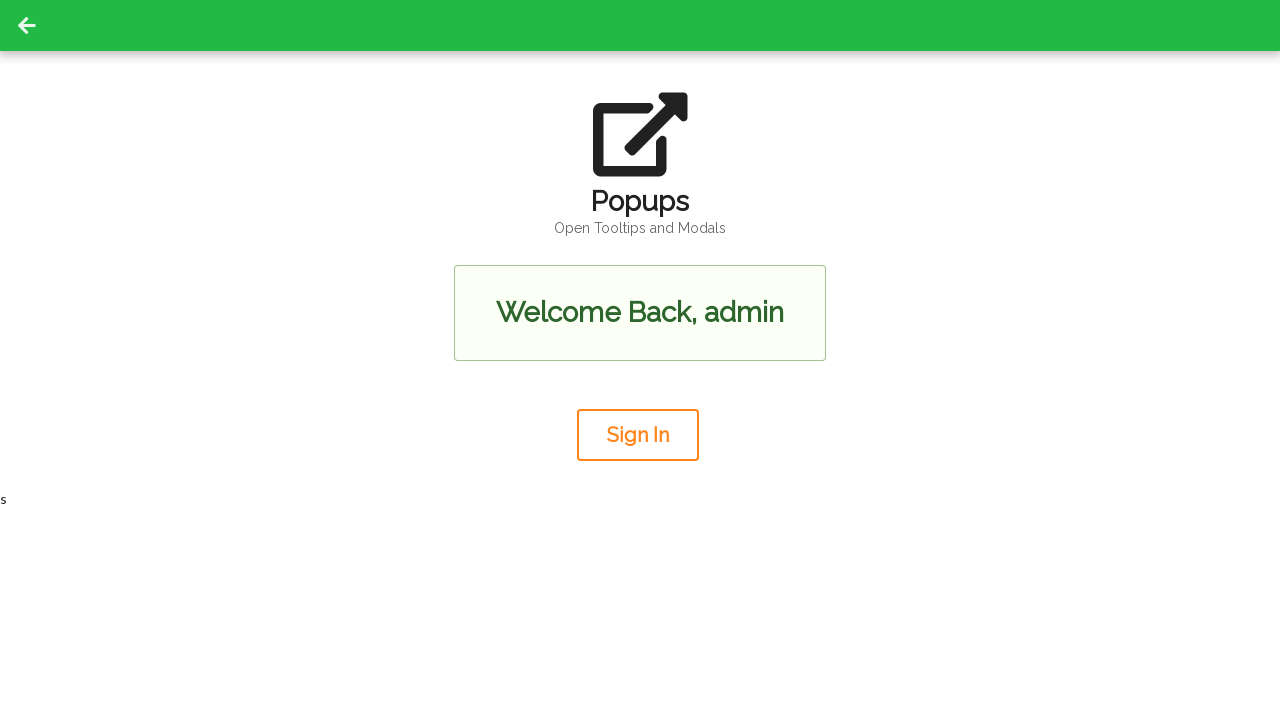